Tests drag and drop by offset action by dragging element 'box A' to the offset position of 'box B'

Starting URL: https://crossbrowsertesting.github.io/drag-and-drop

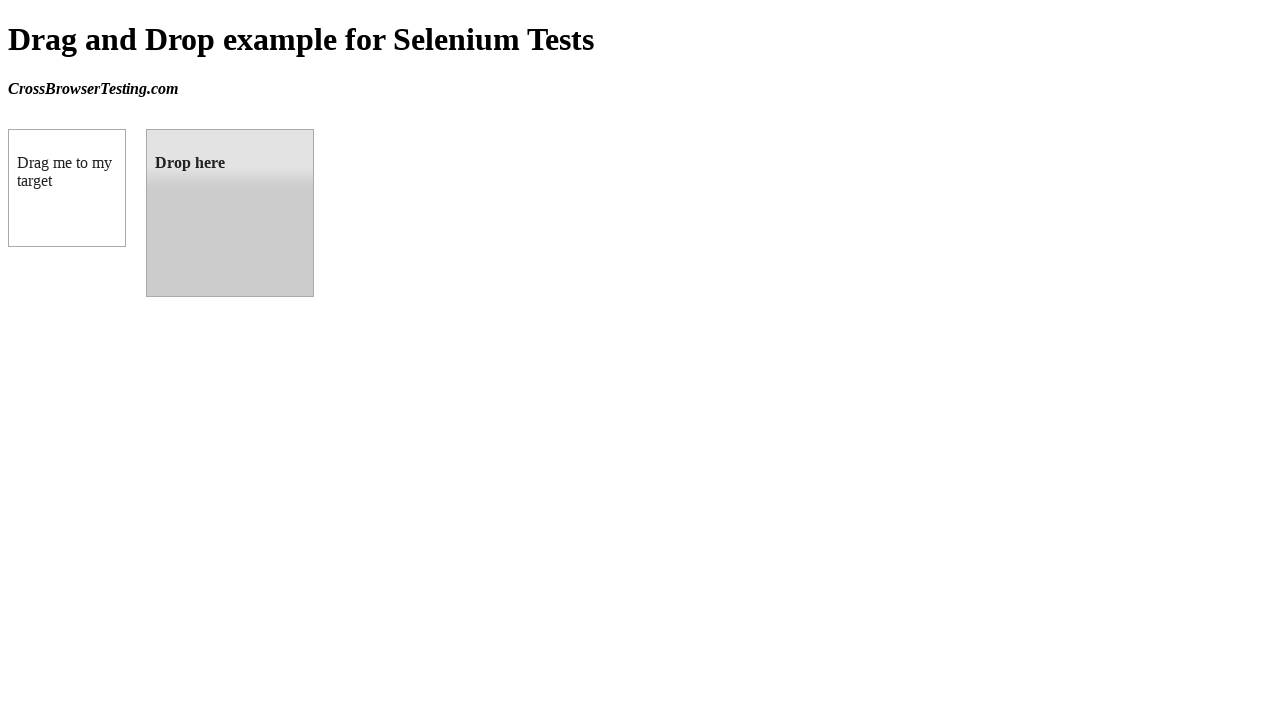

Located source element 'box A' with selector #draggable
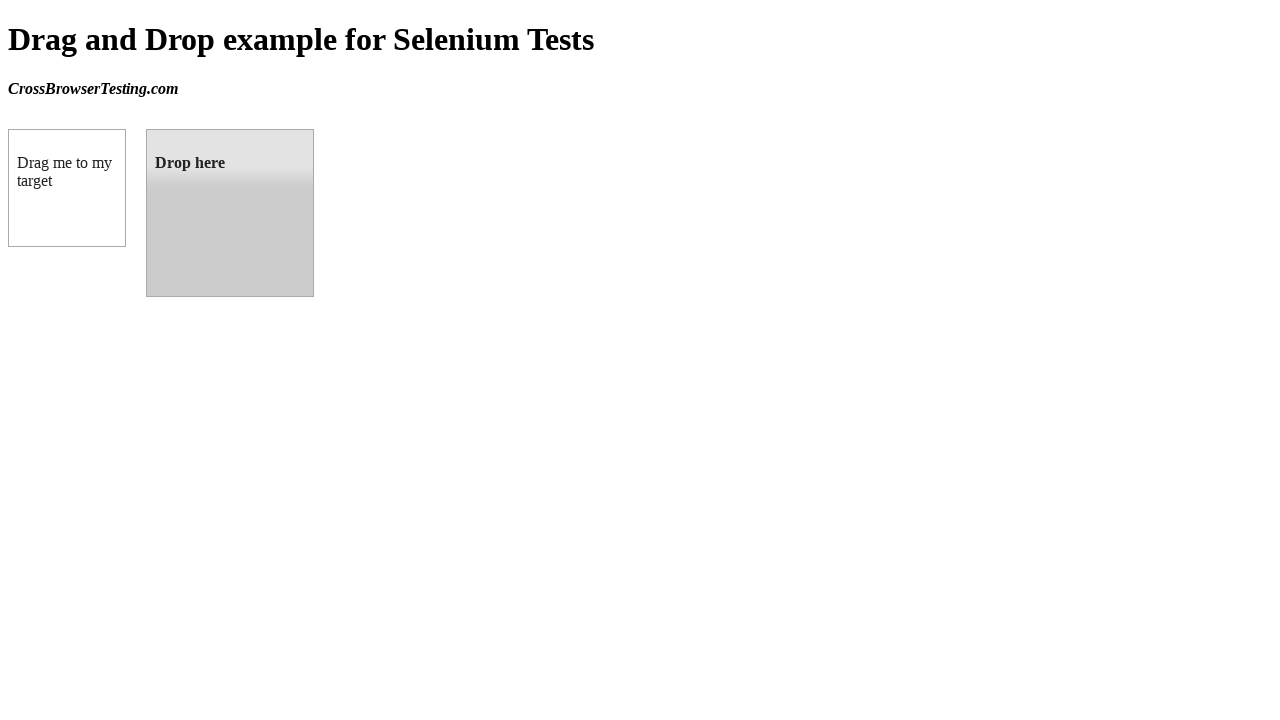

Located target element 'box B' with selector #droppable
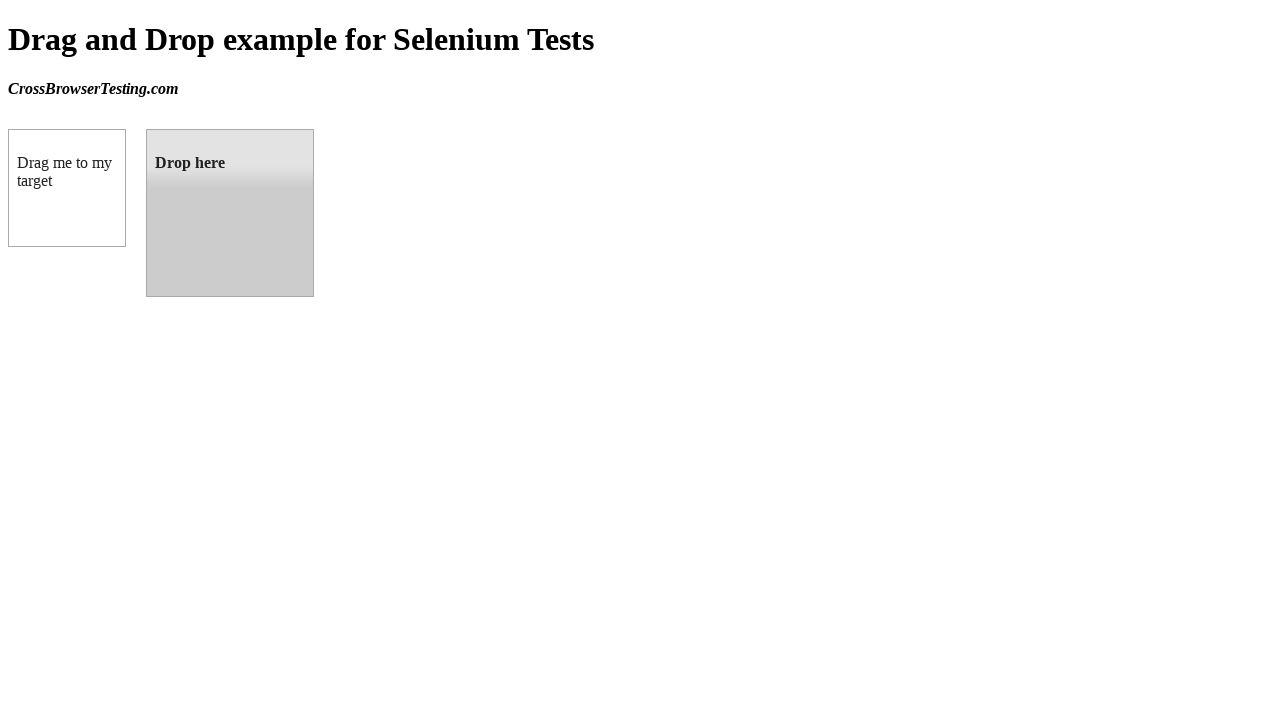

Retrieved bounding box coordinates for target element 'box B'
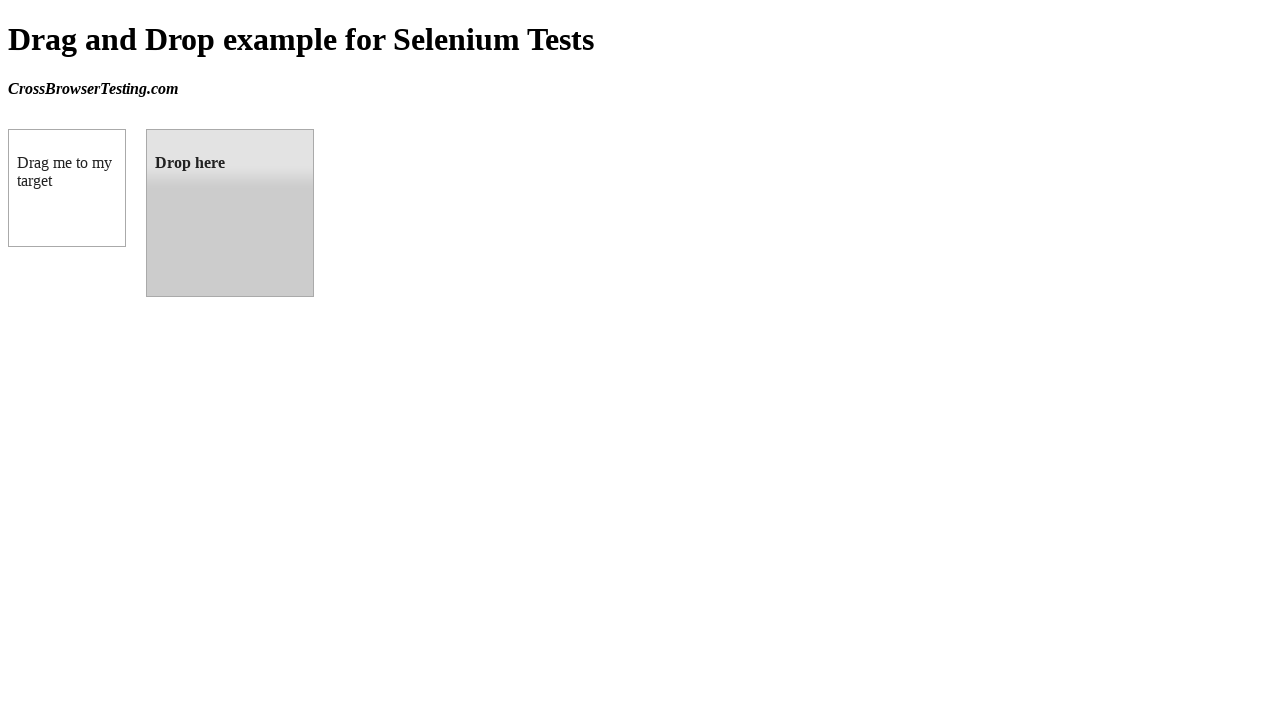

Calculated center coordinates of target element: x=230, y=213
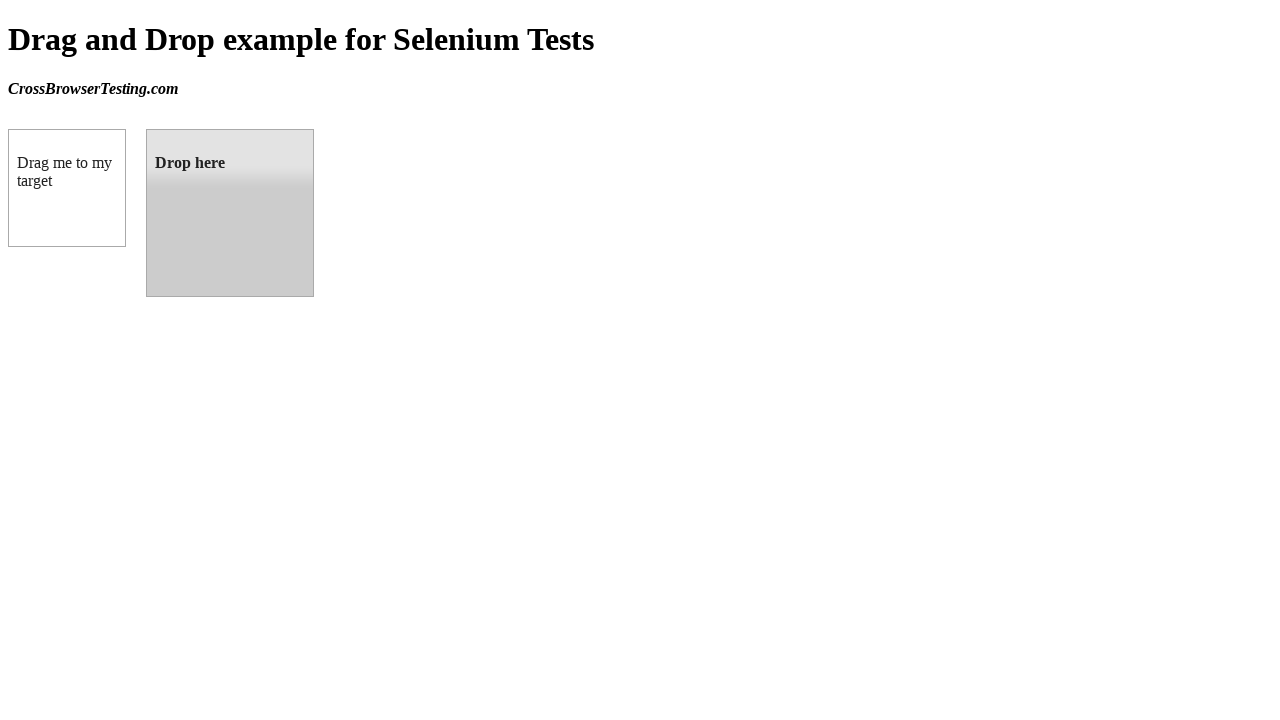

Retrieved bounding box coordinates for source element 'box A'
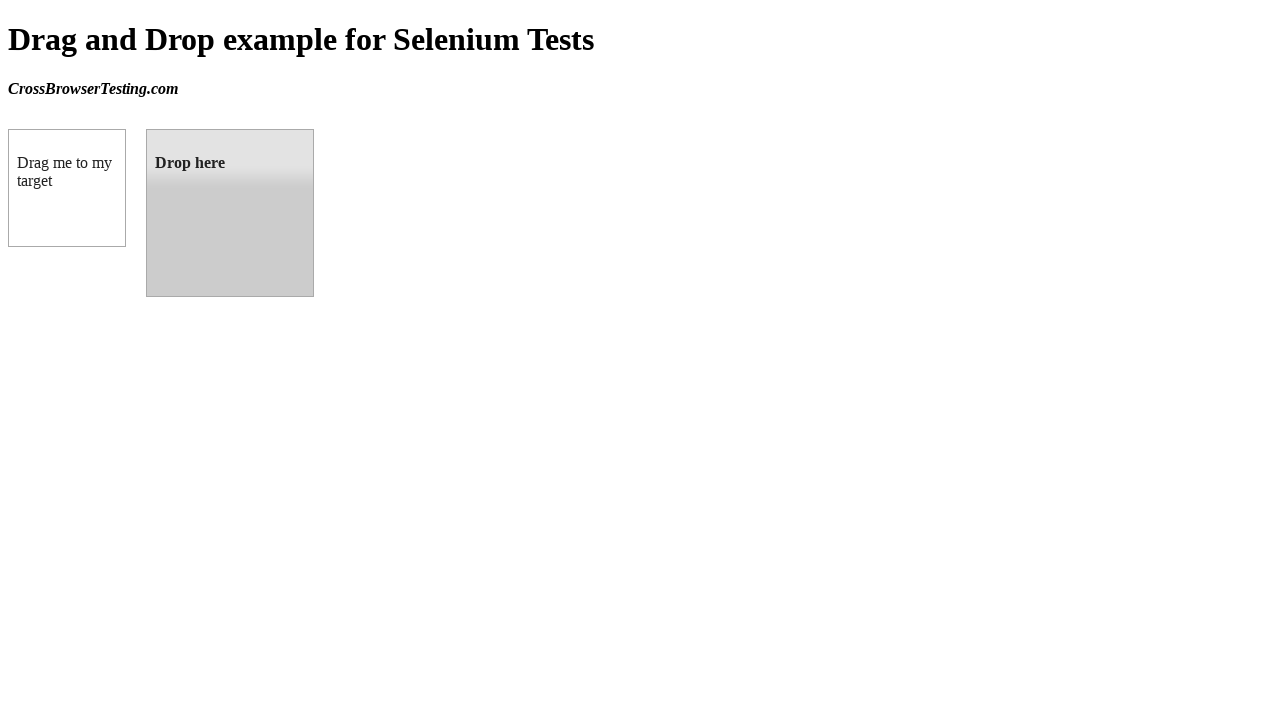

Calculated center coordinates of source element: x=67, y=188
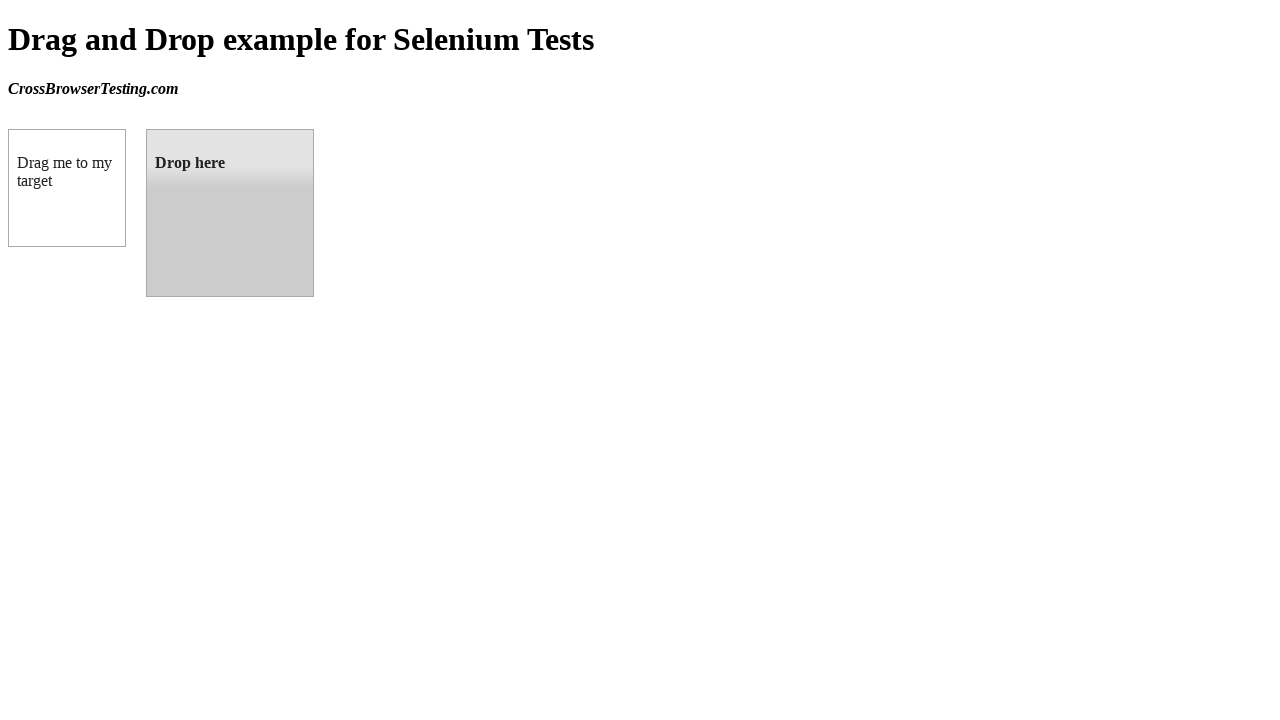

Moved mouse to center of source element 'box A' at (67, 188)
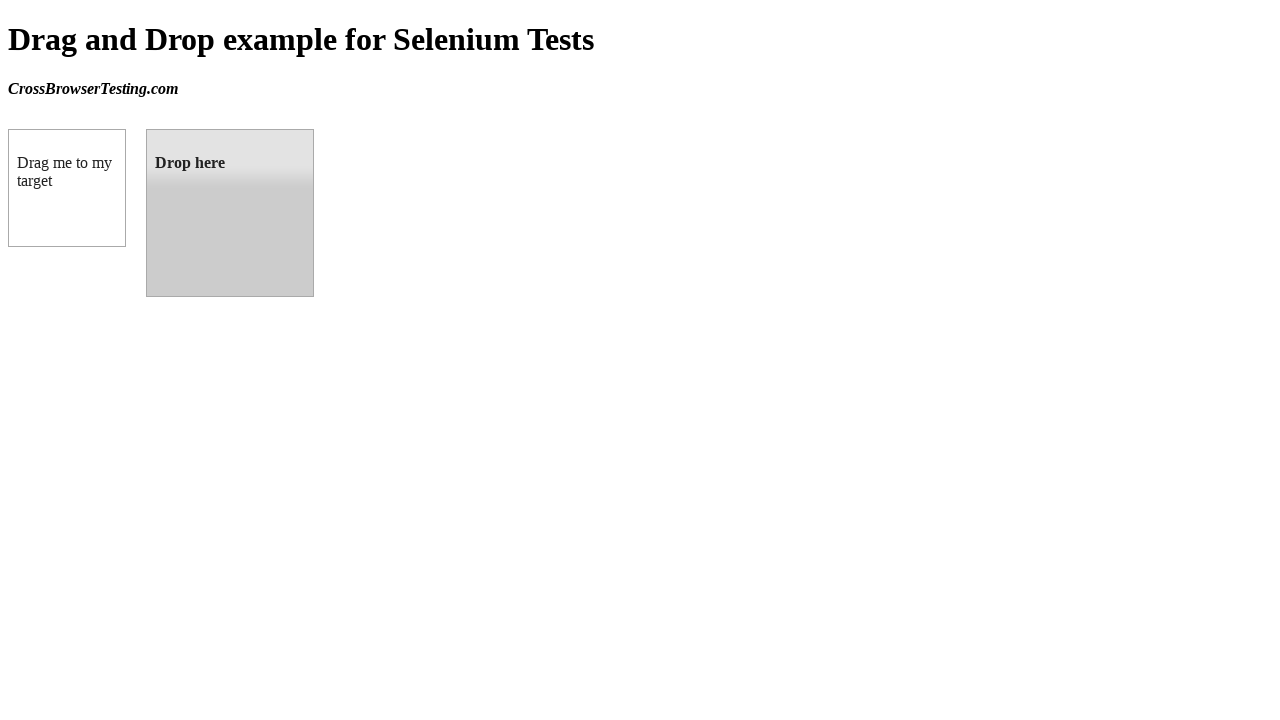

Pressed mouse button down on source element 'box A' at (67, 188)
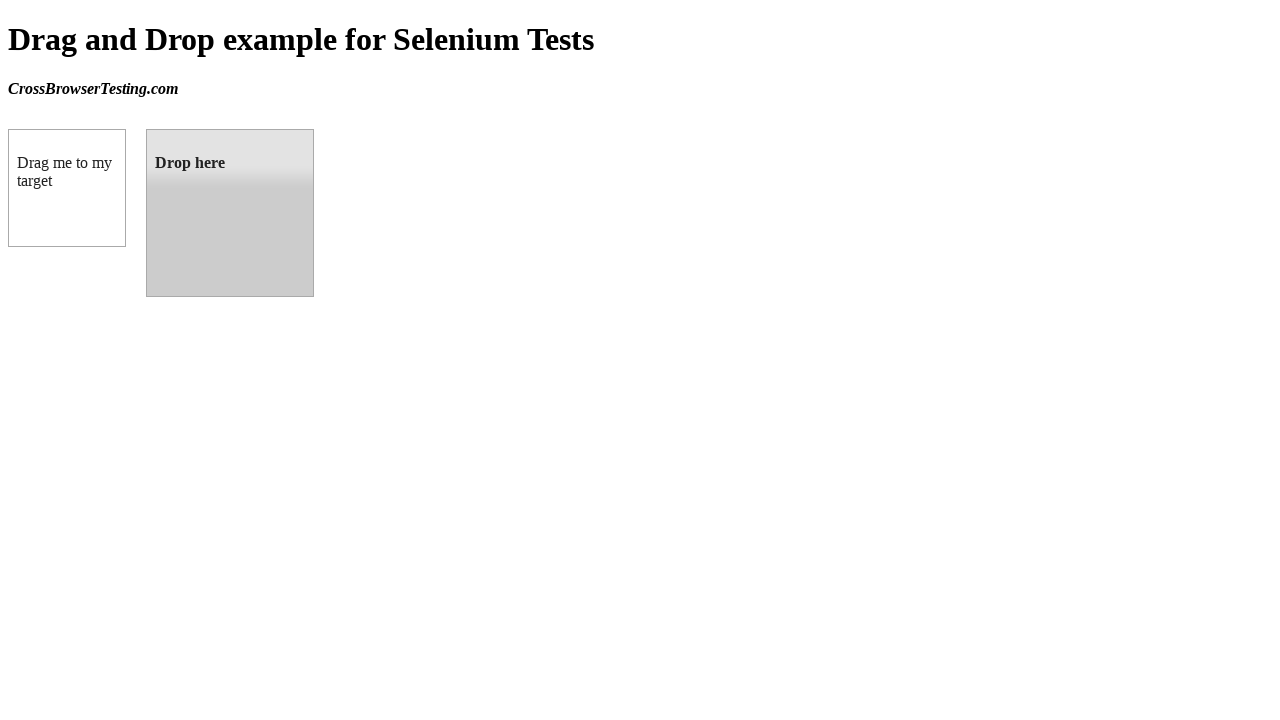

Moved mouse to center of target element 'box B' at (230, 213)
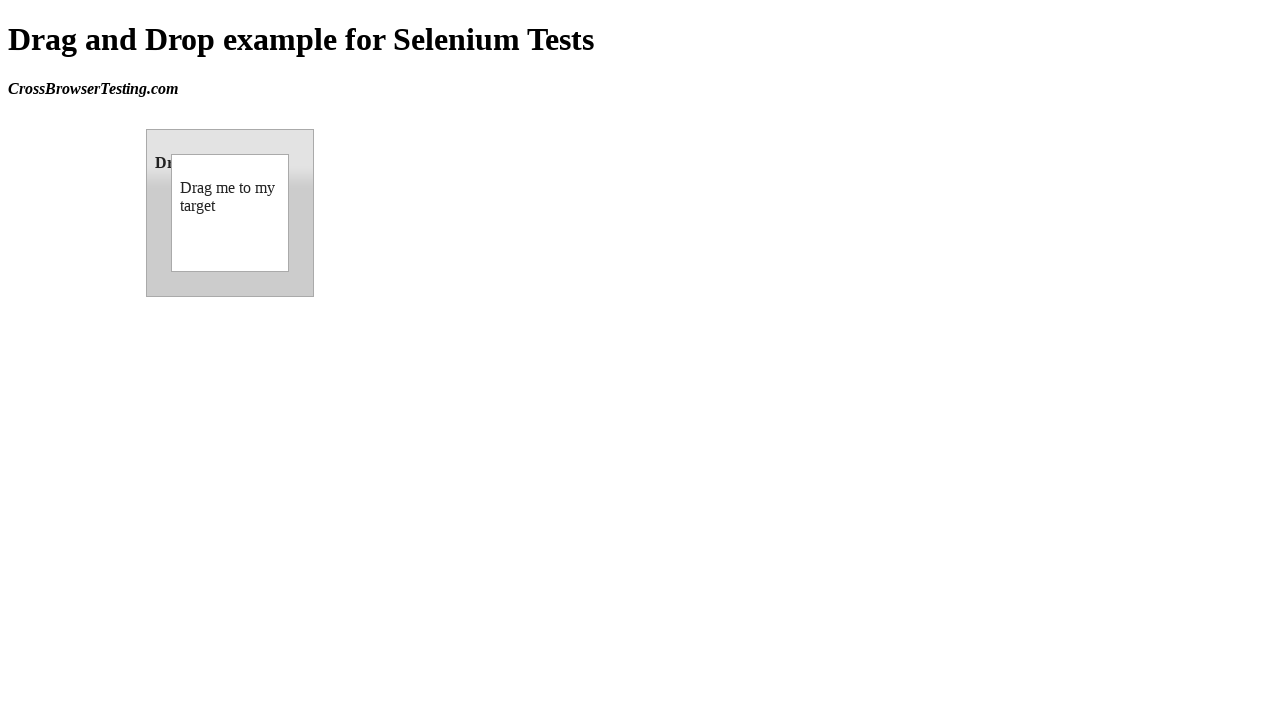

Released mouse button to complete drag and drop operation at (230, 213)
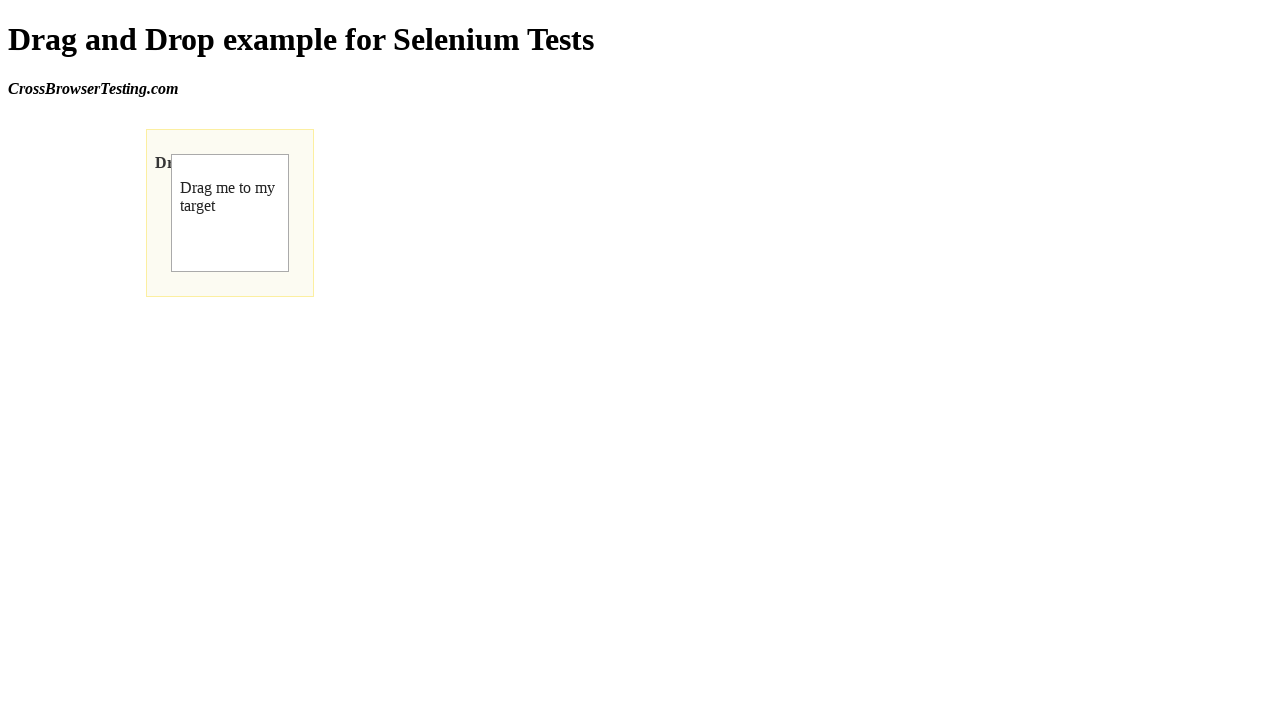

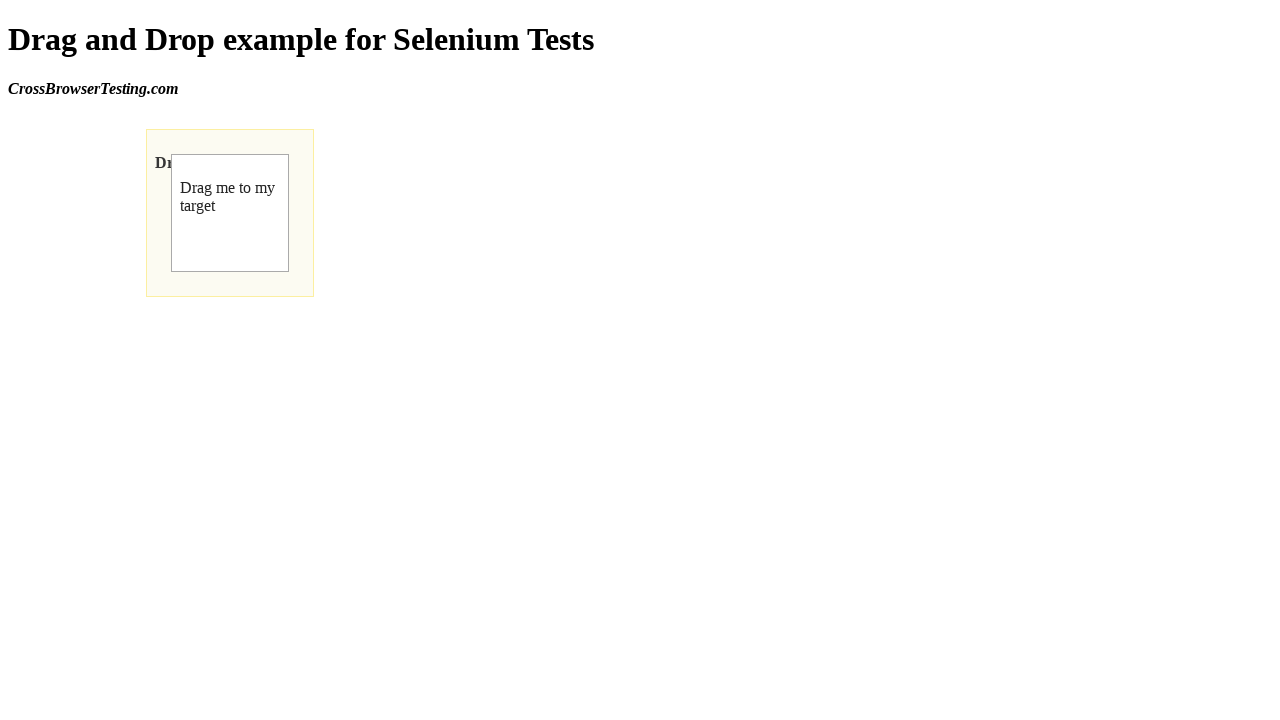